Automates playing a game of Tic-Tac-Toe by clicking on board squares following a strategic pattern, starting with the top-left corner and responding to the opponent's moves to try to win.

Starting URL: https://playtictactoe.org/

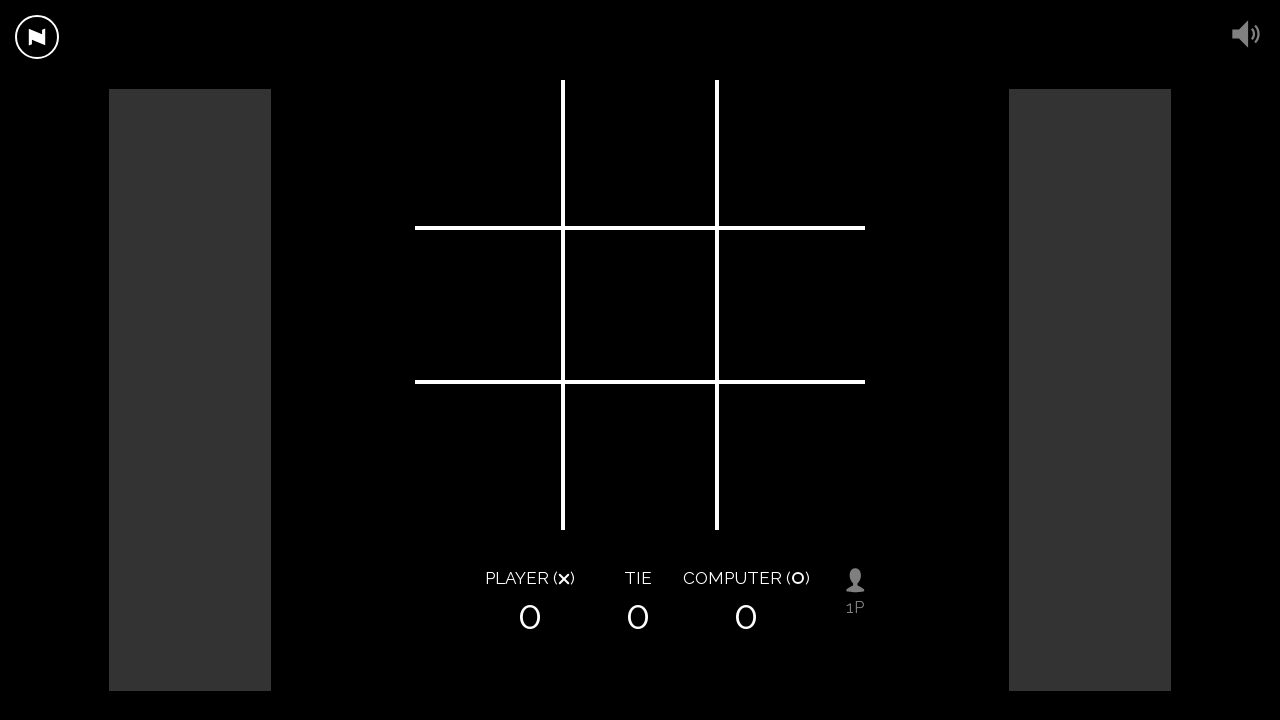

Game board loaded - top-left square selector found
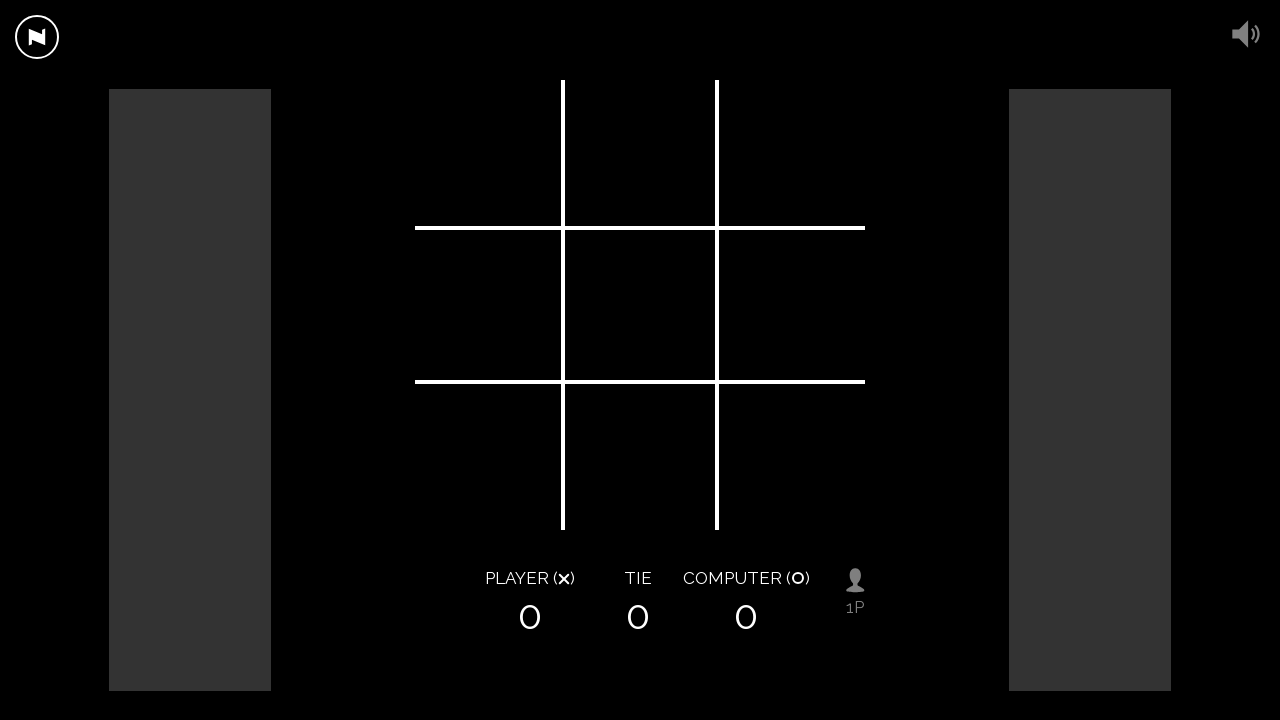

Clicked top-left corner to start the game at (490, 155) on div.square.top.left
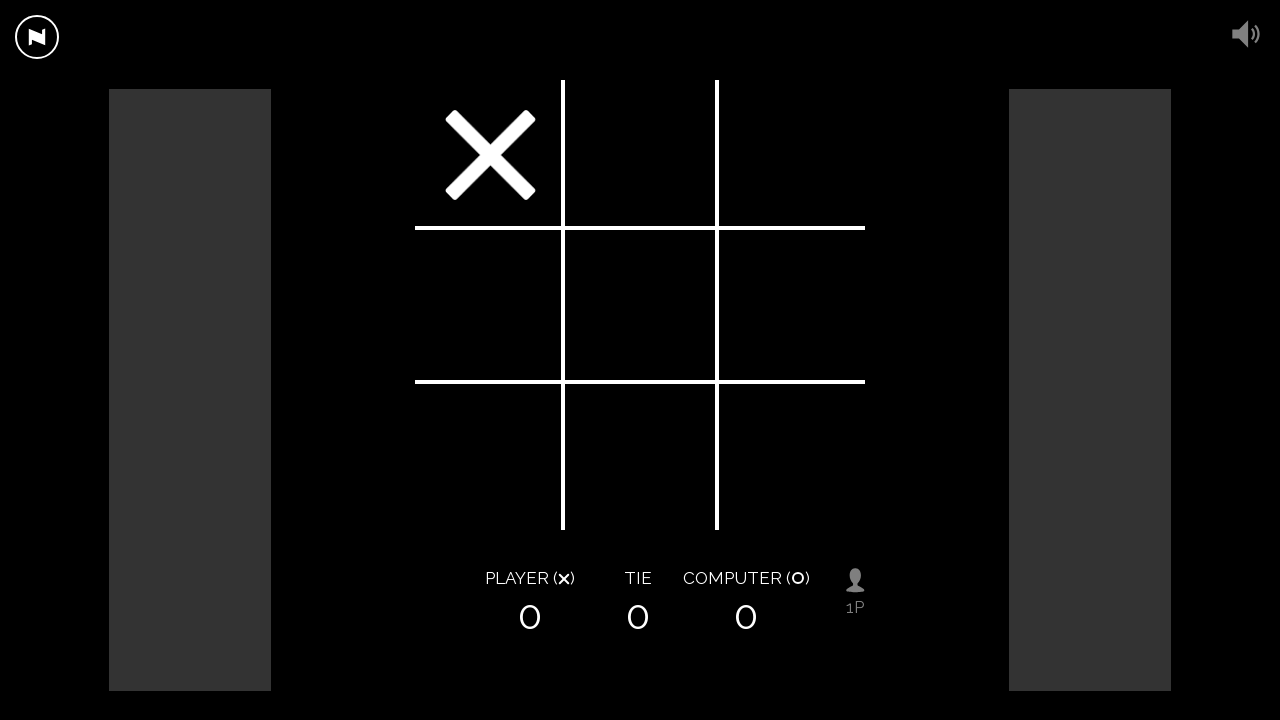

Waited 2 seconds for opponent's response
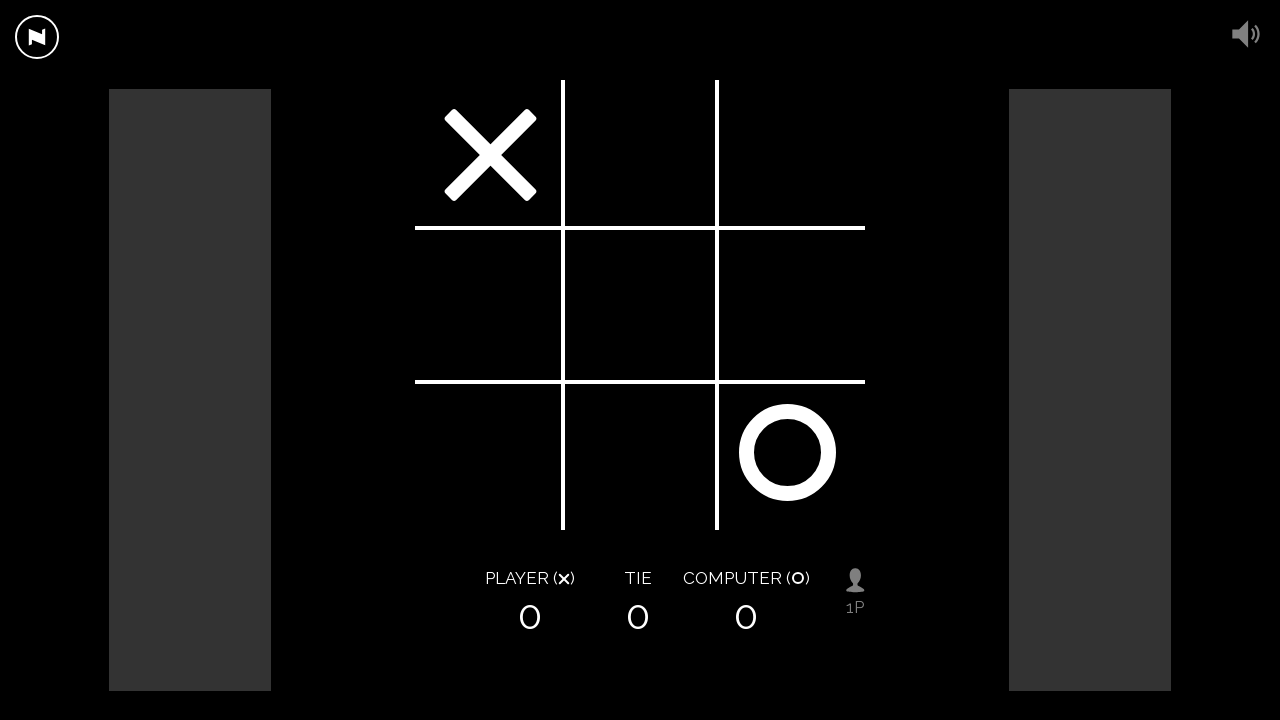

Checked top-centre square value
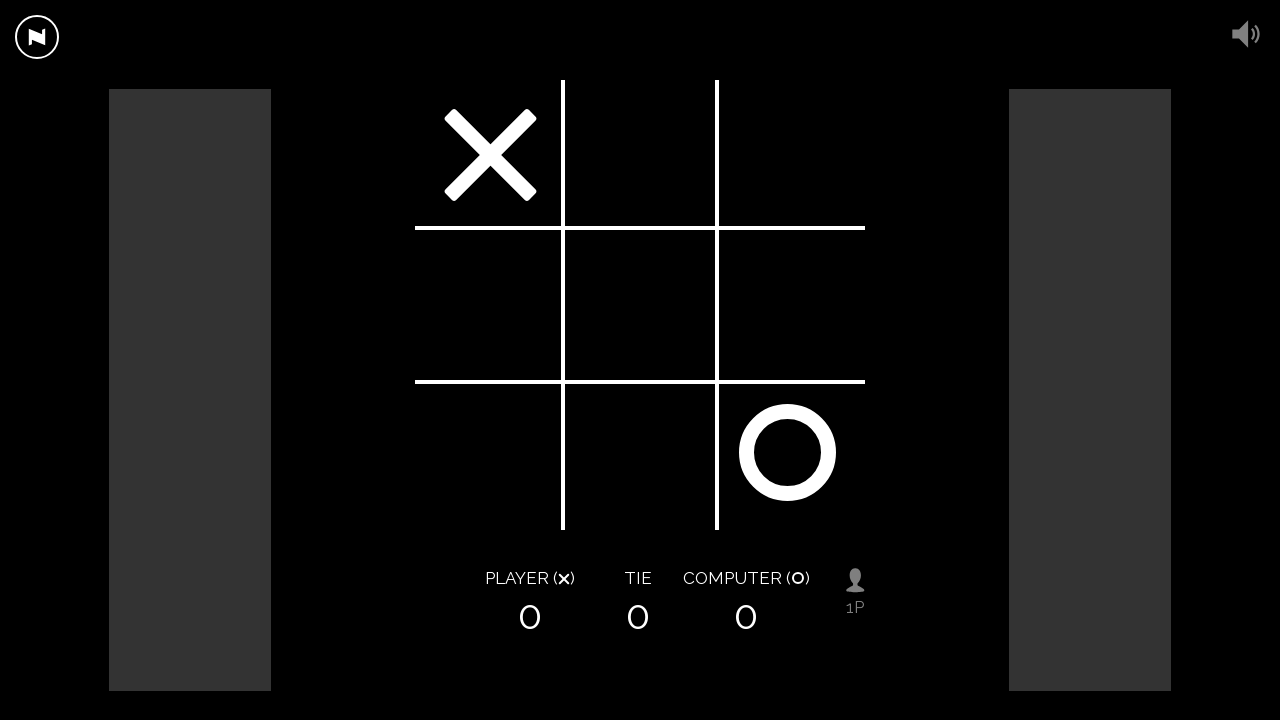

Checked left-centre square value
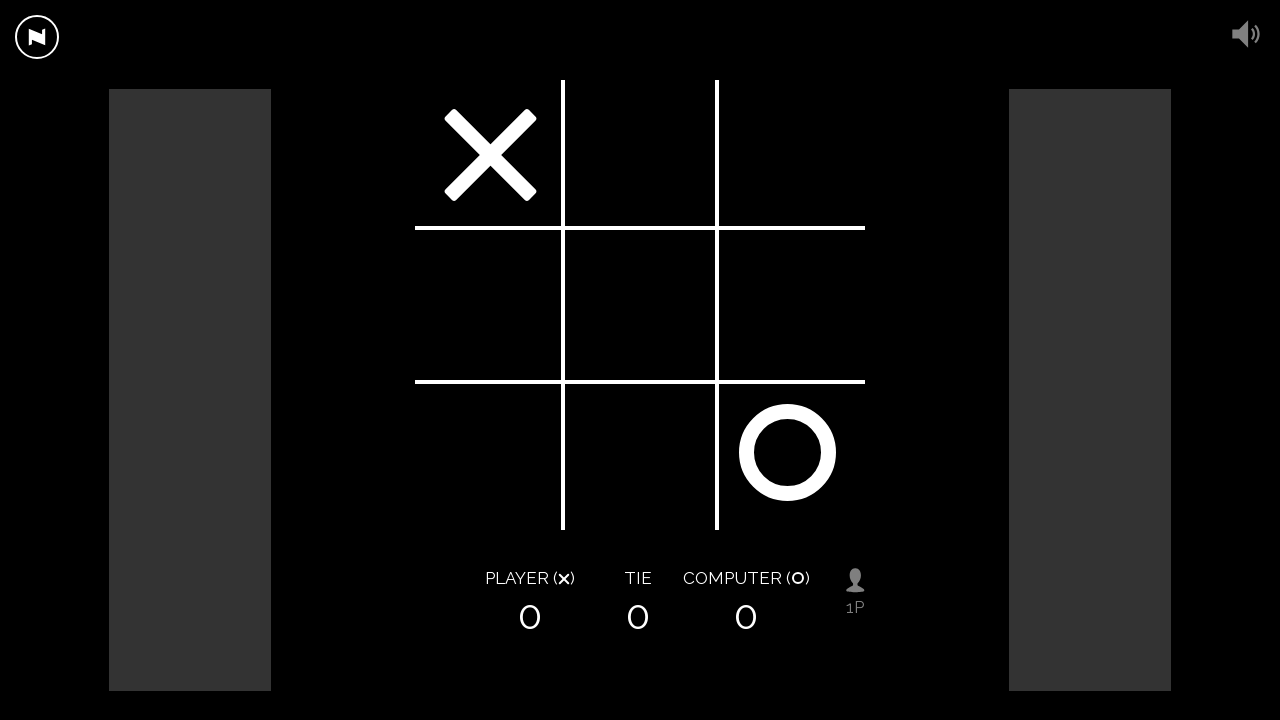

Checked right-centre square value
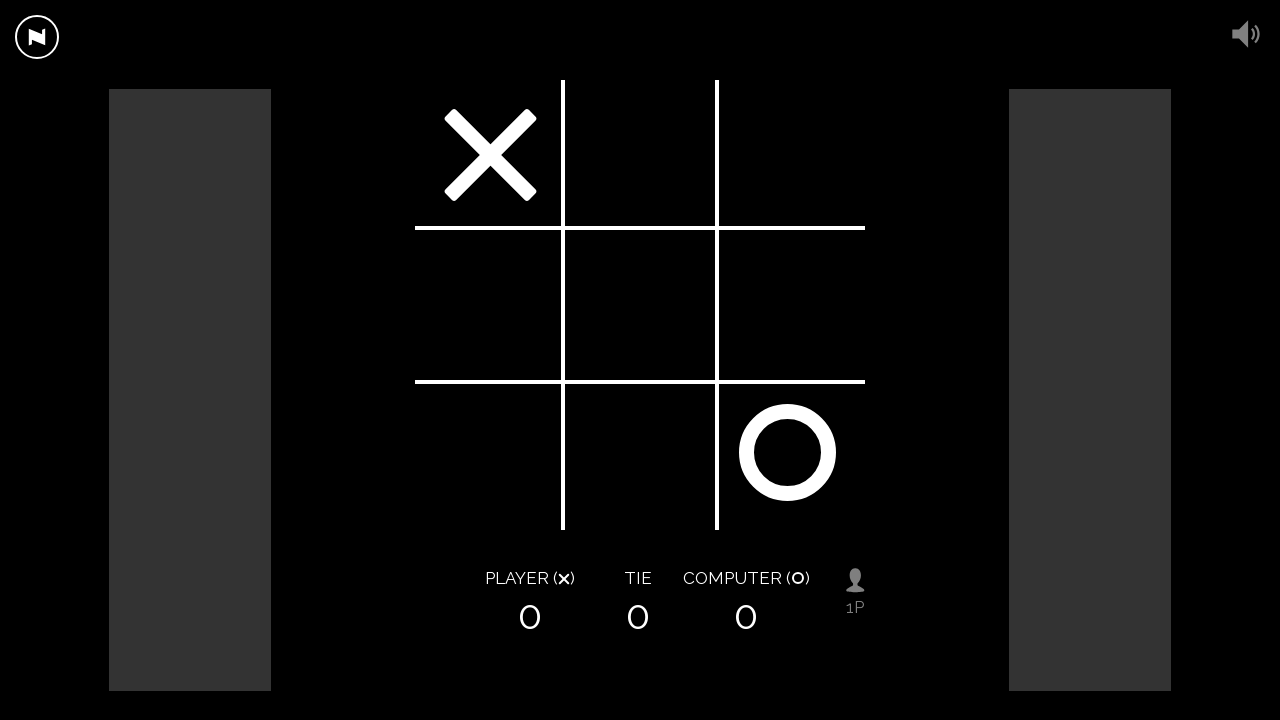

Checked bottom-centre square value
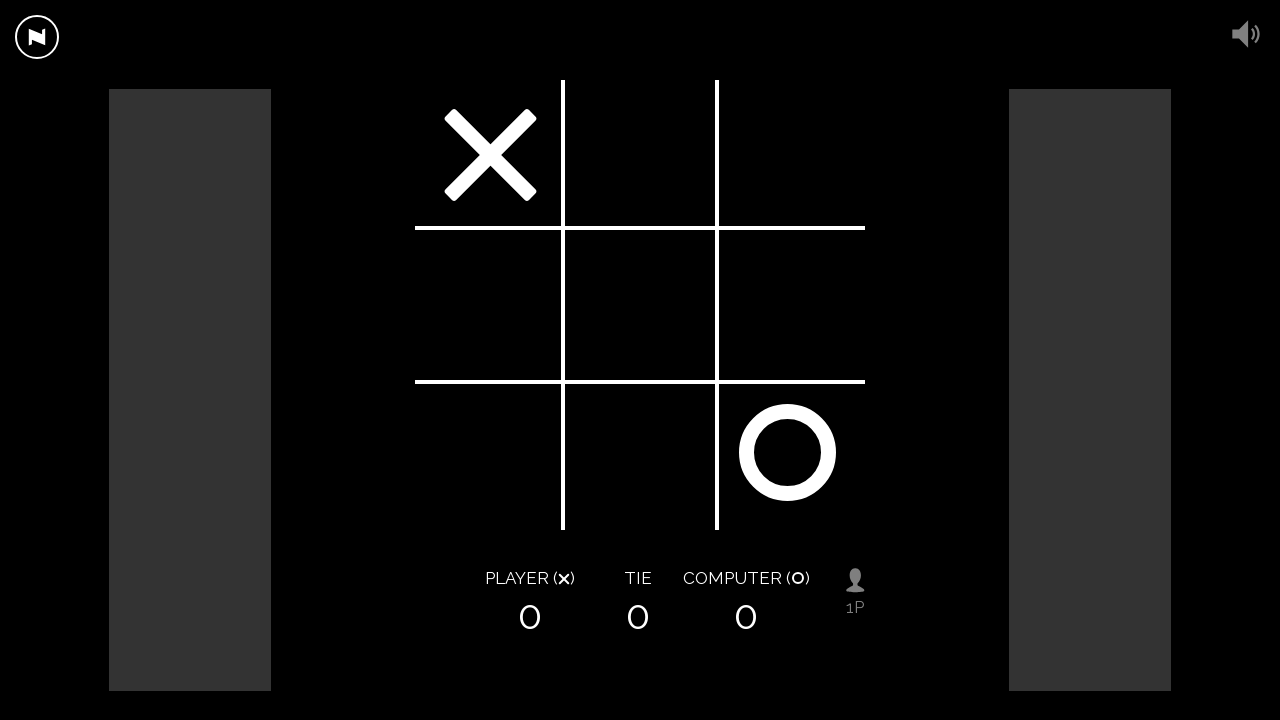

Checked top-right square value
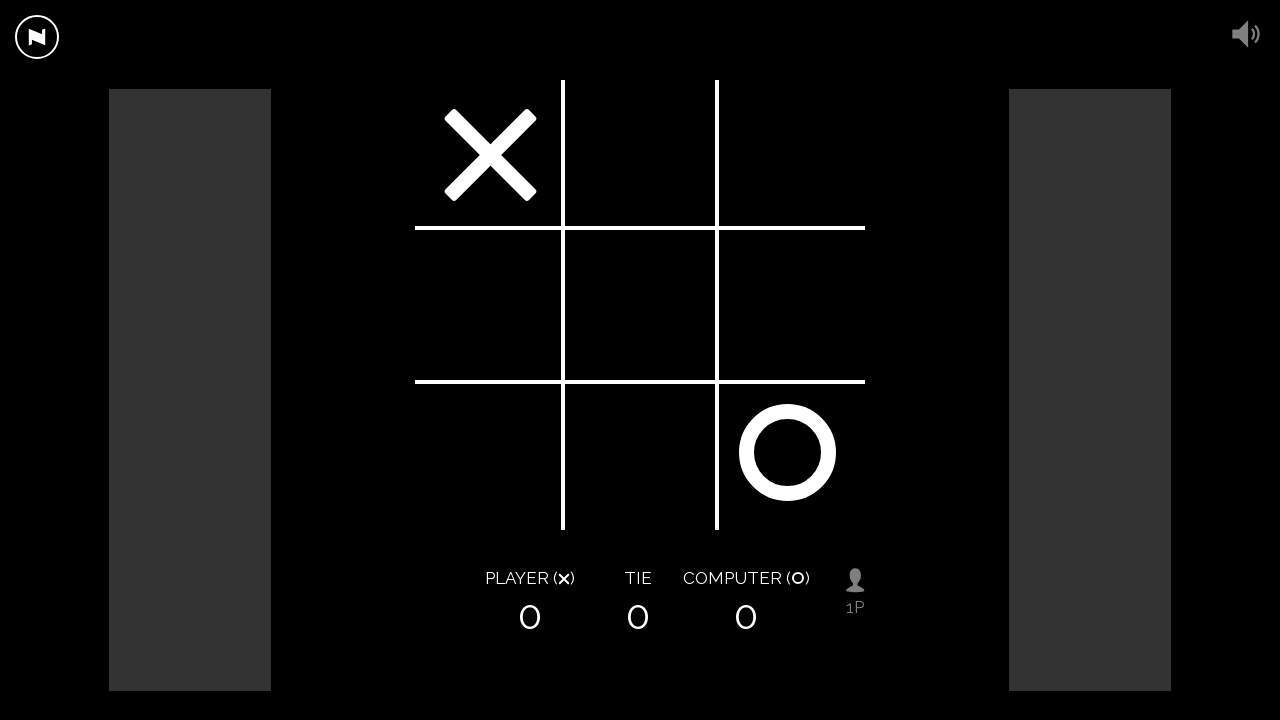

Checked bottom-left square value
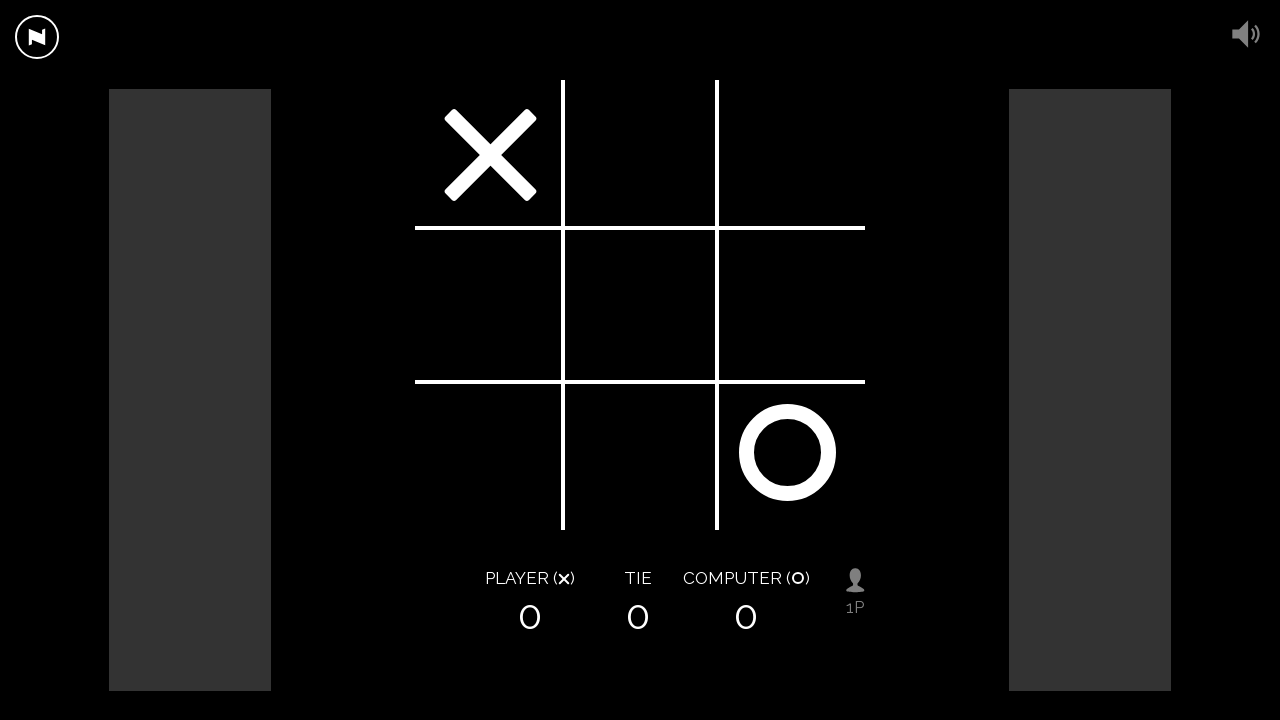

Checked bottom-right square value
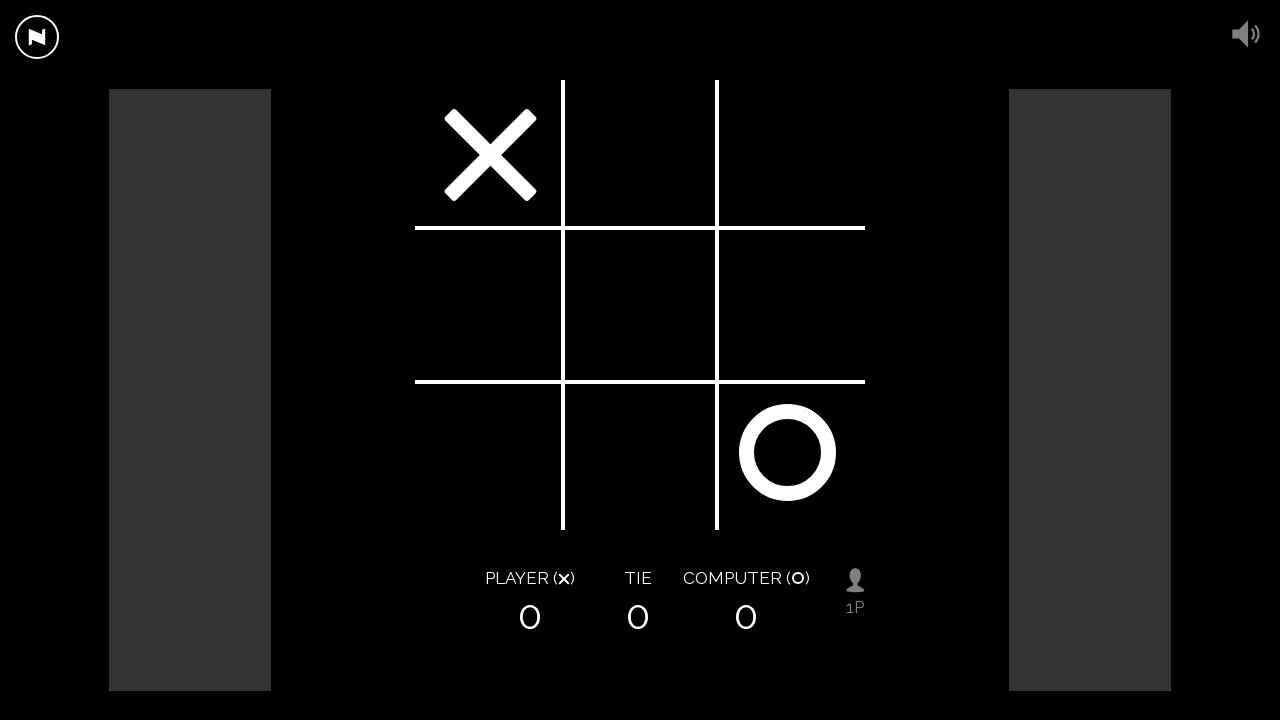

Opponent played at corner - clicked bottom-left at (490, 455) on div.square.bottom.left
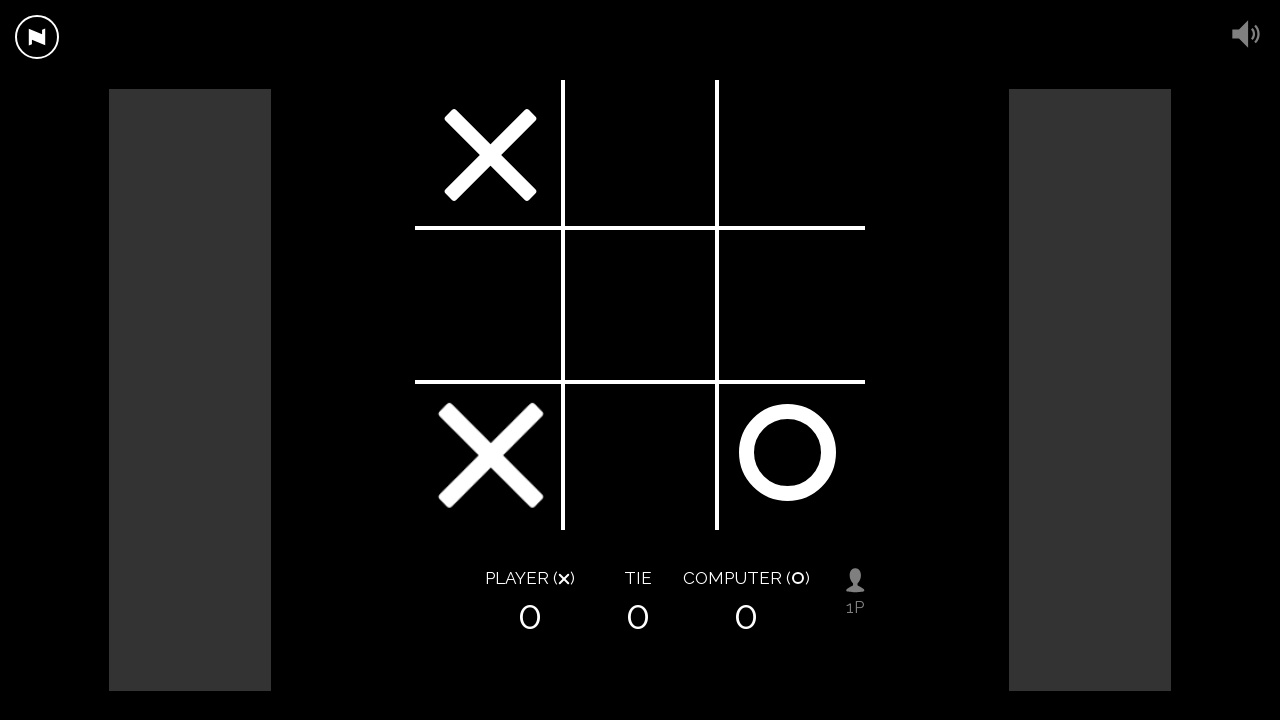

Waited 2 seconds for opponent's response
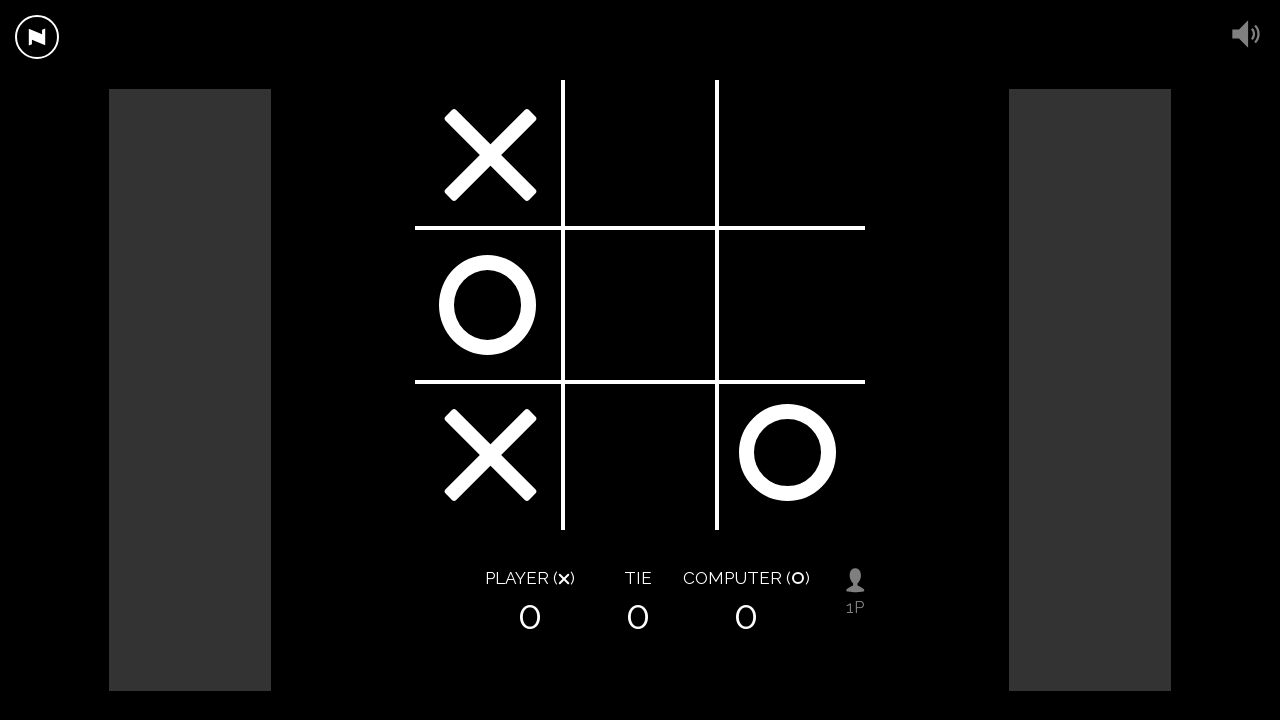

Clicked bottom-right as part of corner strategy at (790, 455) on div.square.bottom.right
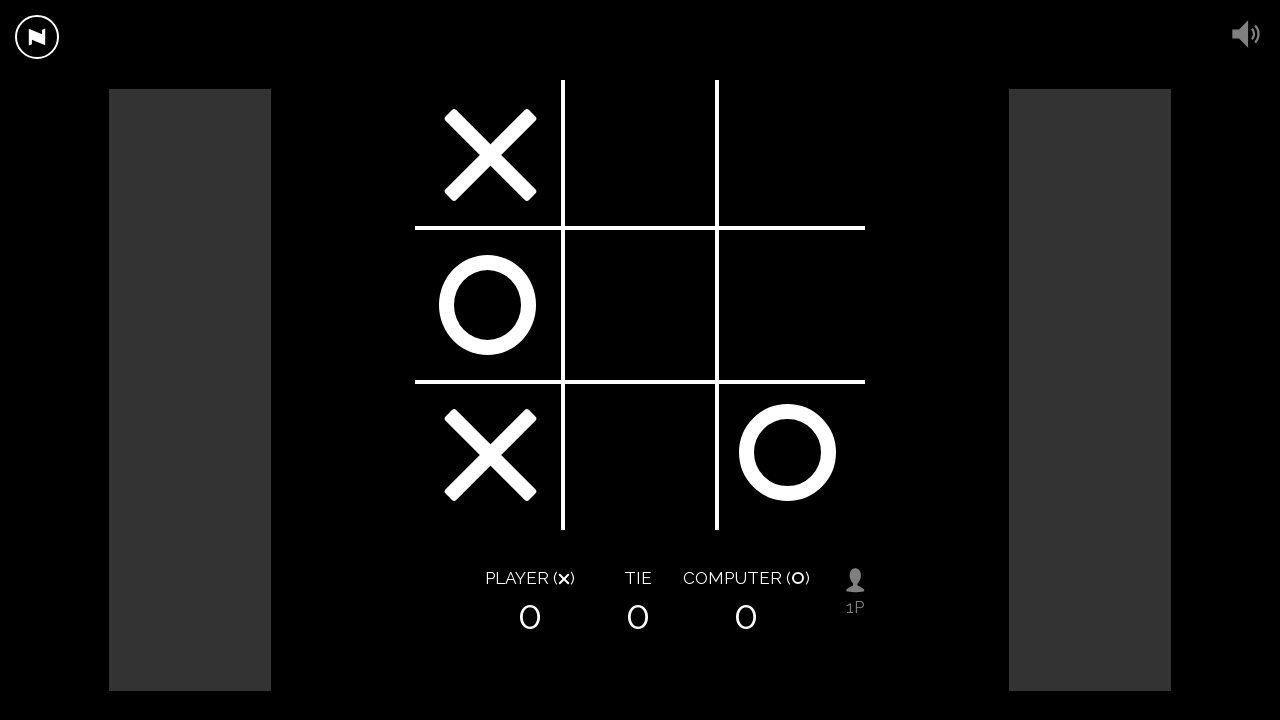

Waited 2 seconds for opponent's response
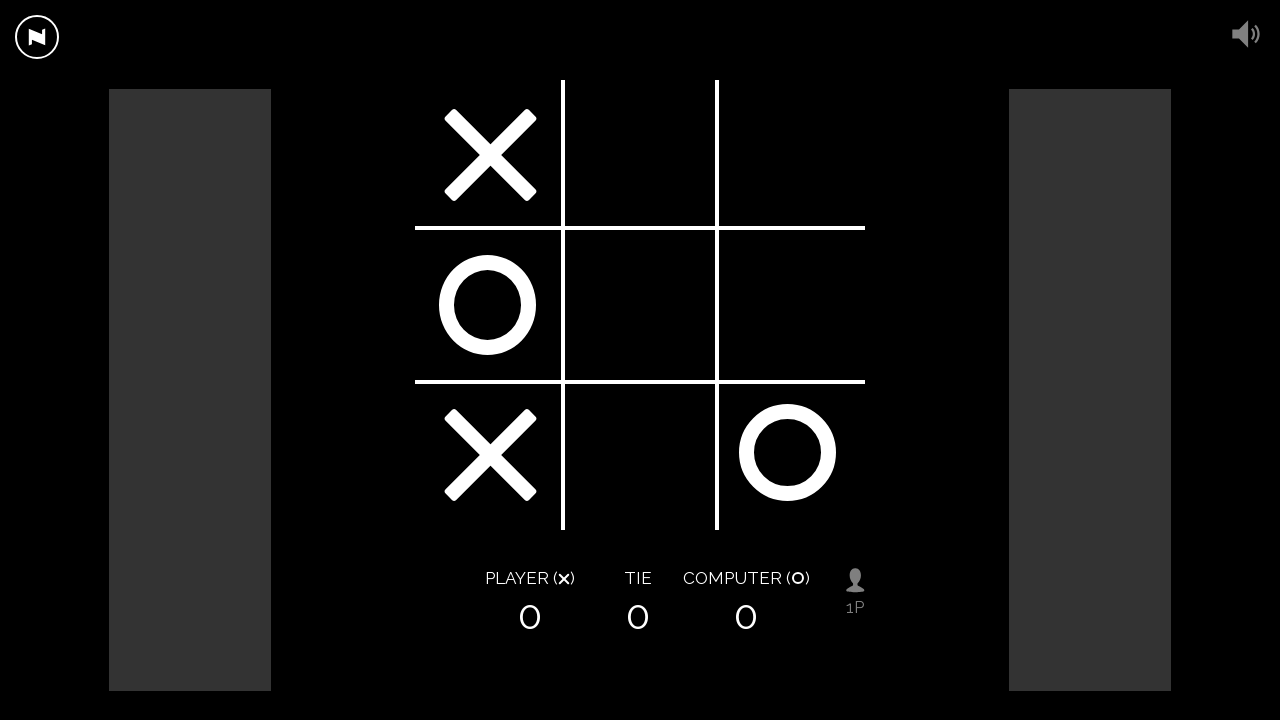

Clicked left-centre as part of corner strategy at (490, 305) on div.square.left:not(.top):not(.bottom)
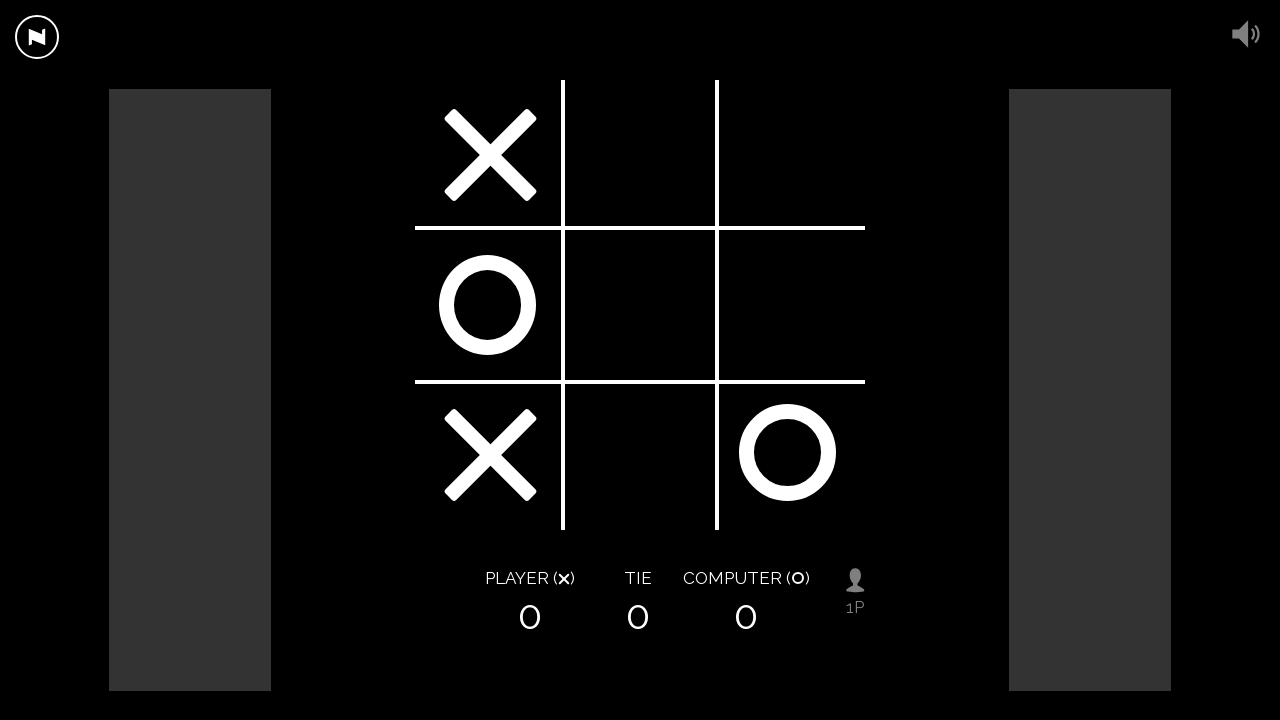

Waited 2 seconds for opponent's response
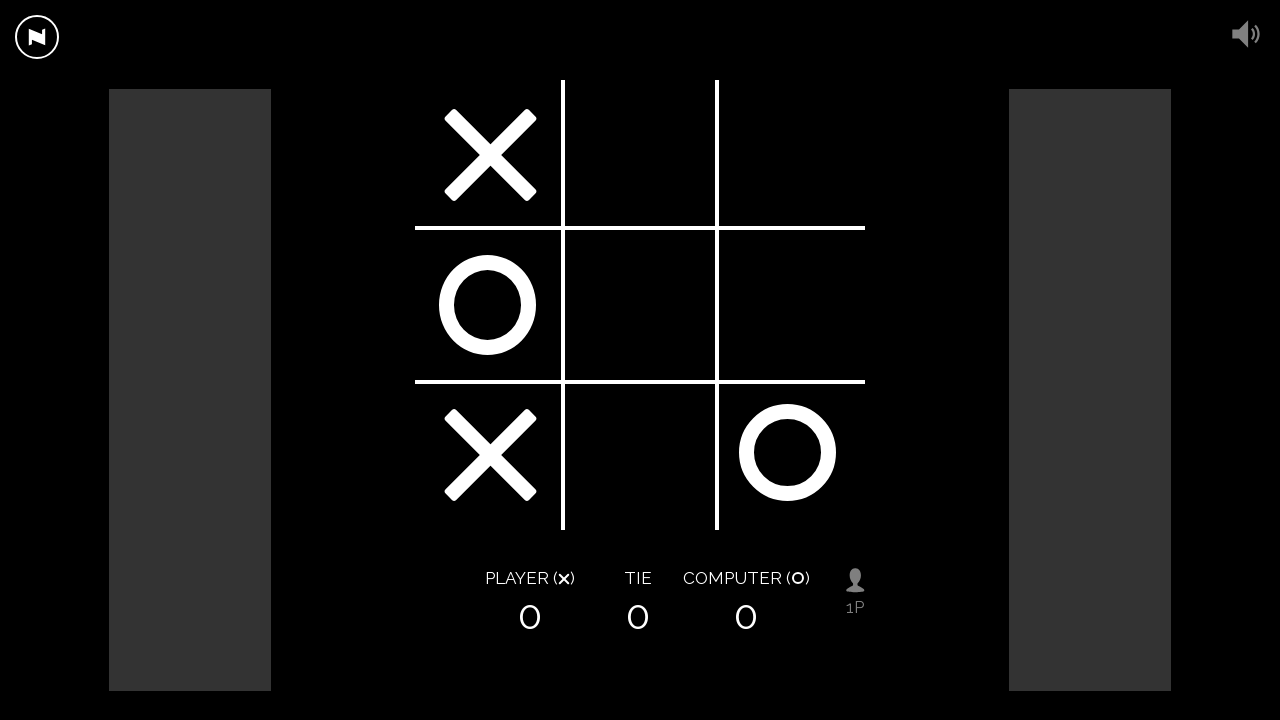

Final wait - game result displayed
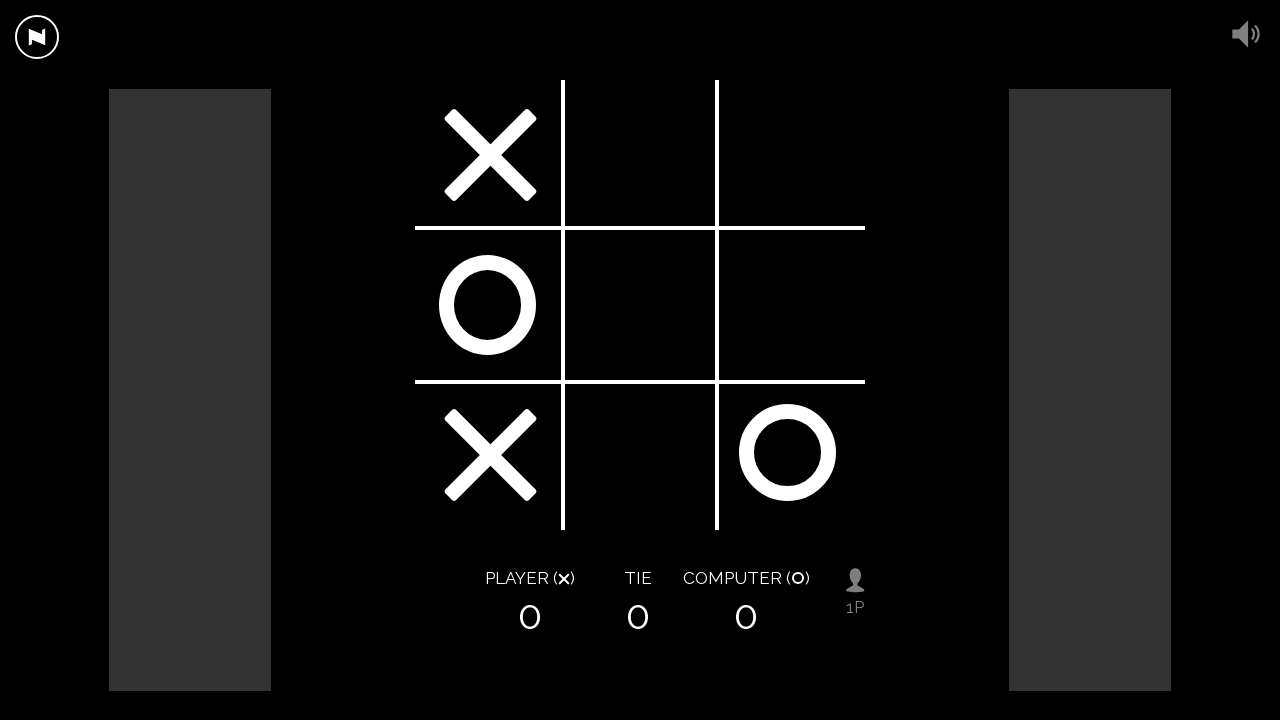

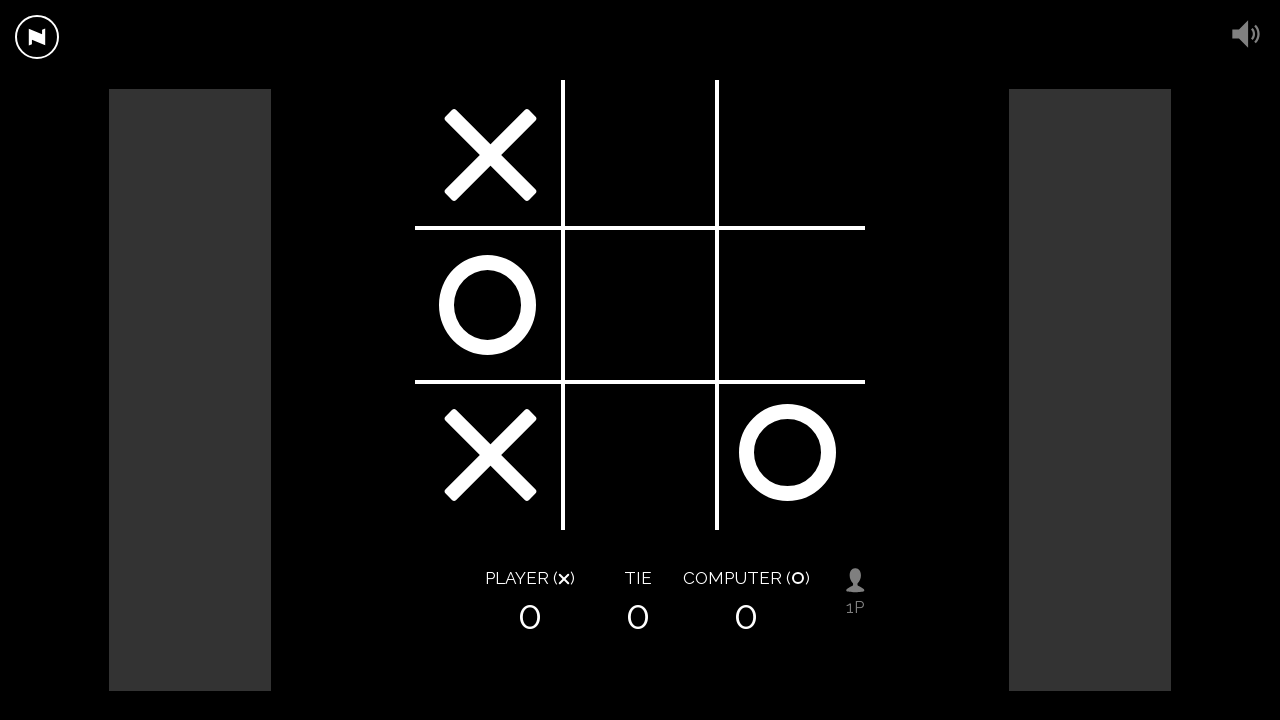